Tests file upload functionality by uploading a sample file and verifying the uploaded file path is displayed

Starting URL: https://demoqa.com/upload-download

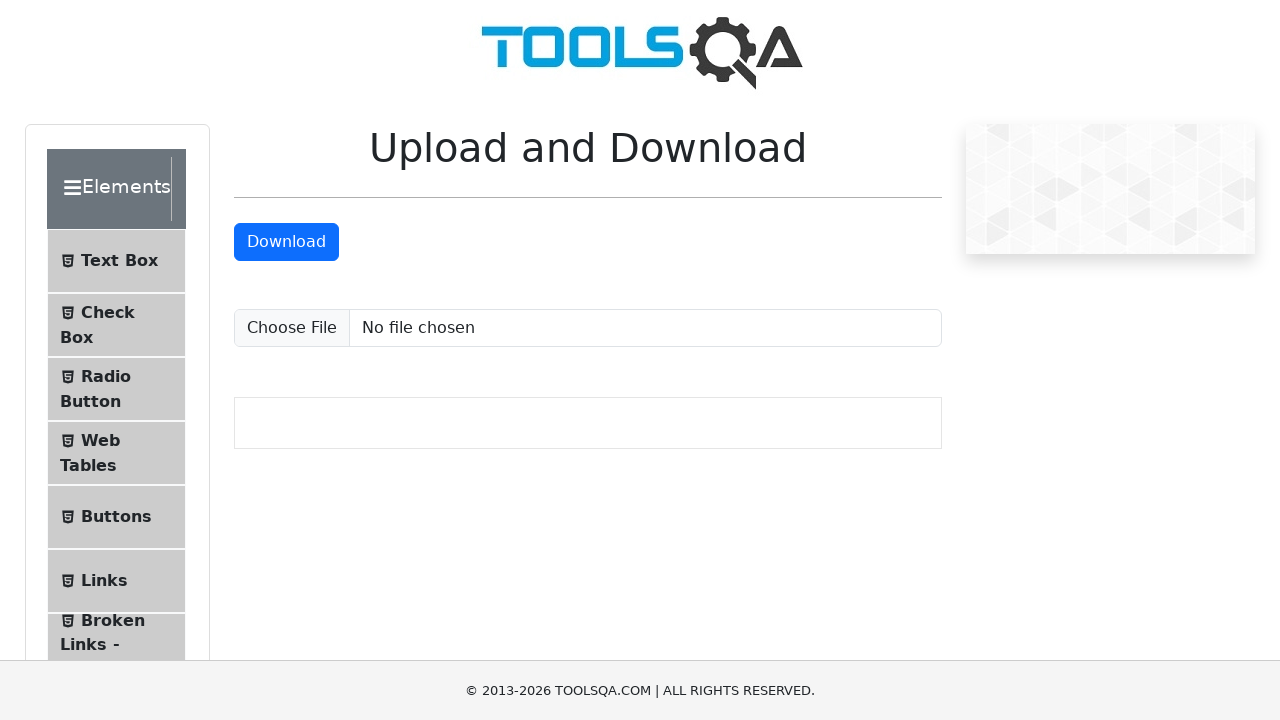

Created temporary test file at /tmp/testfile.jpeg
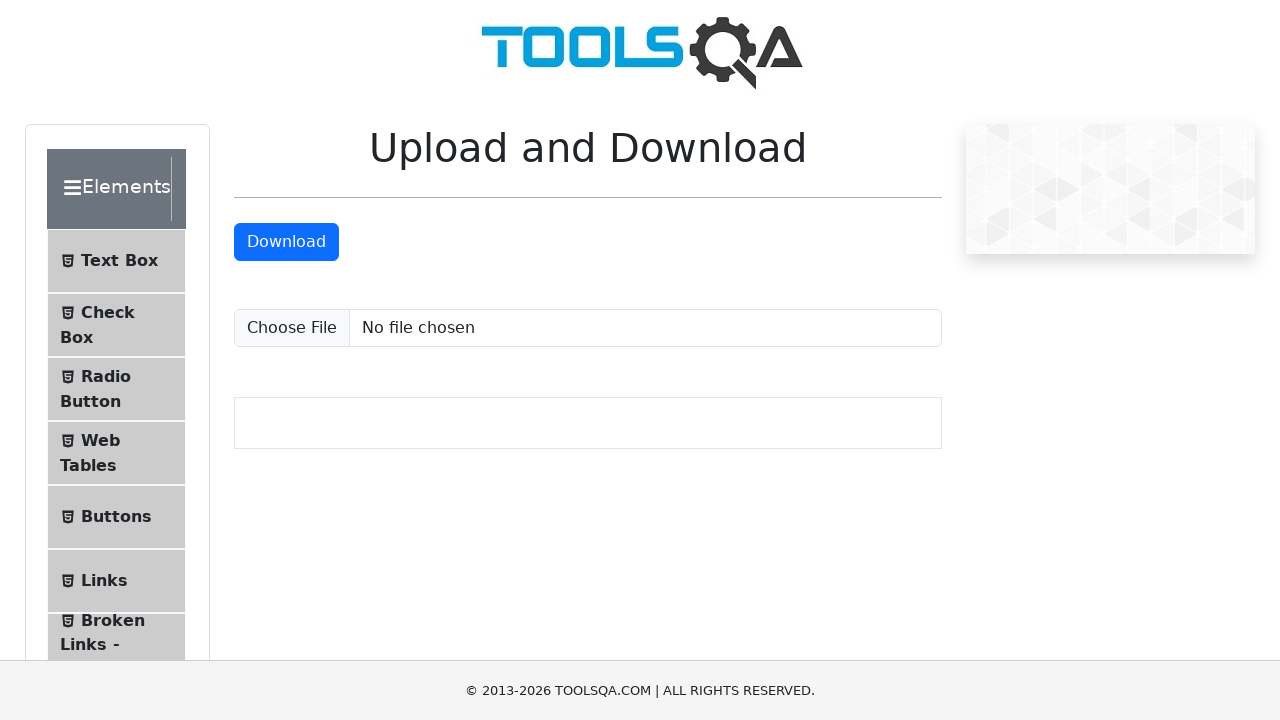

Set input file to upload testfile.jpeg
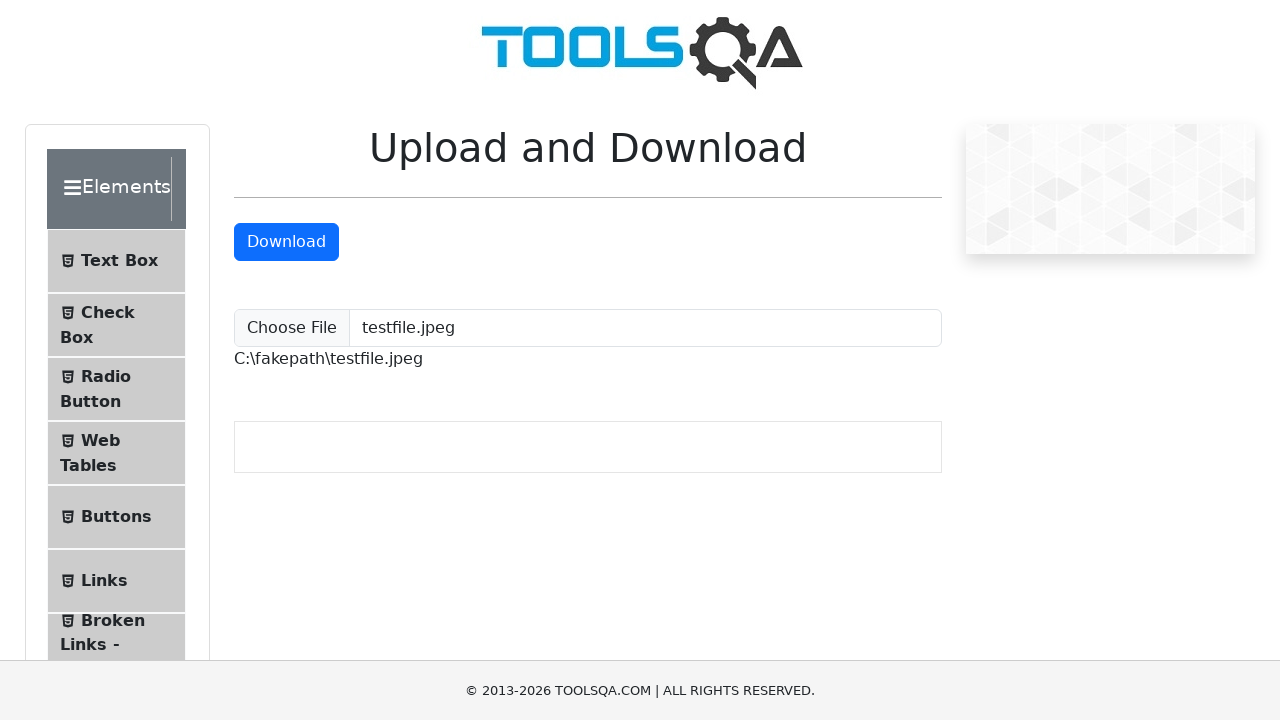

Verified uploaded file path is displayed on the page
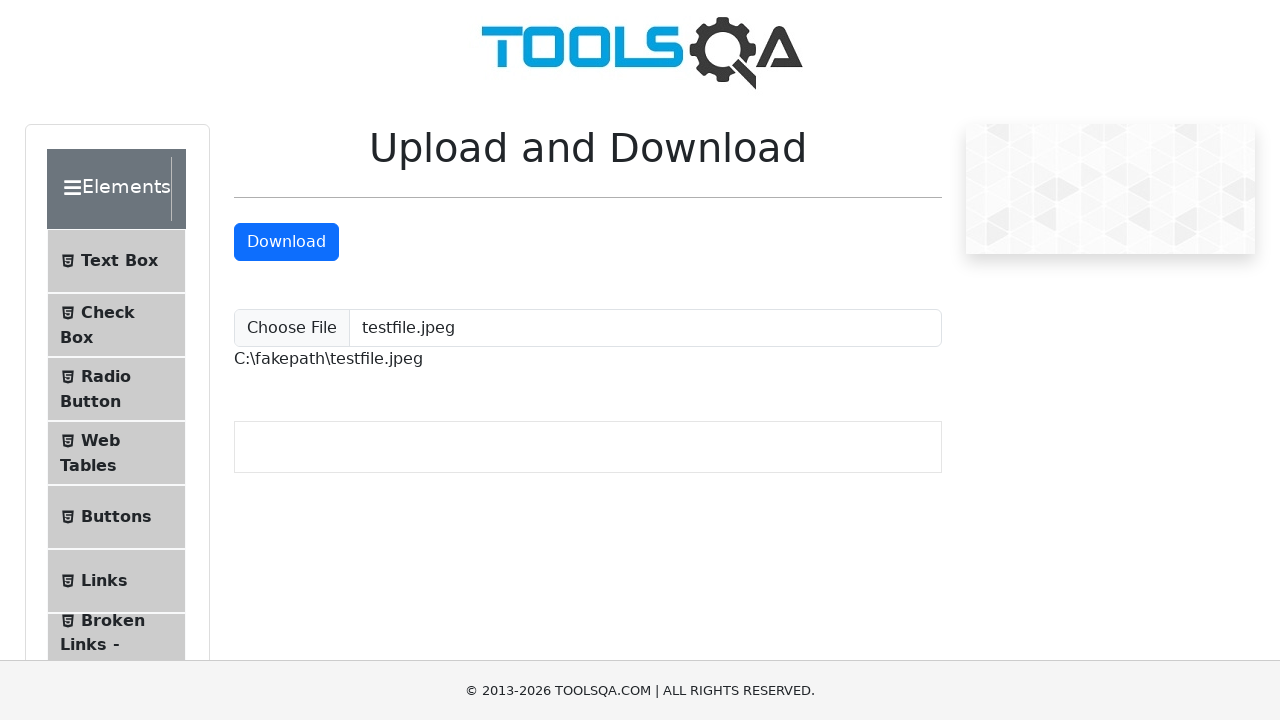

Cleaned up temporary test file
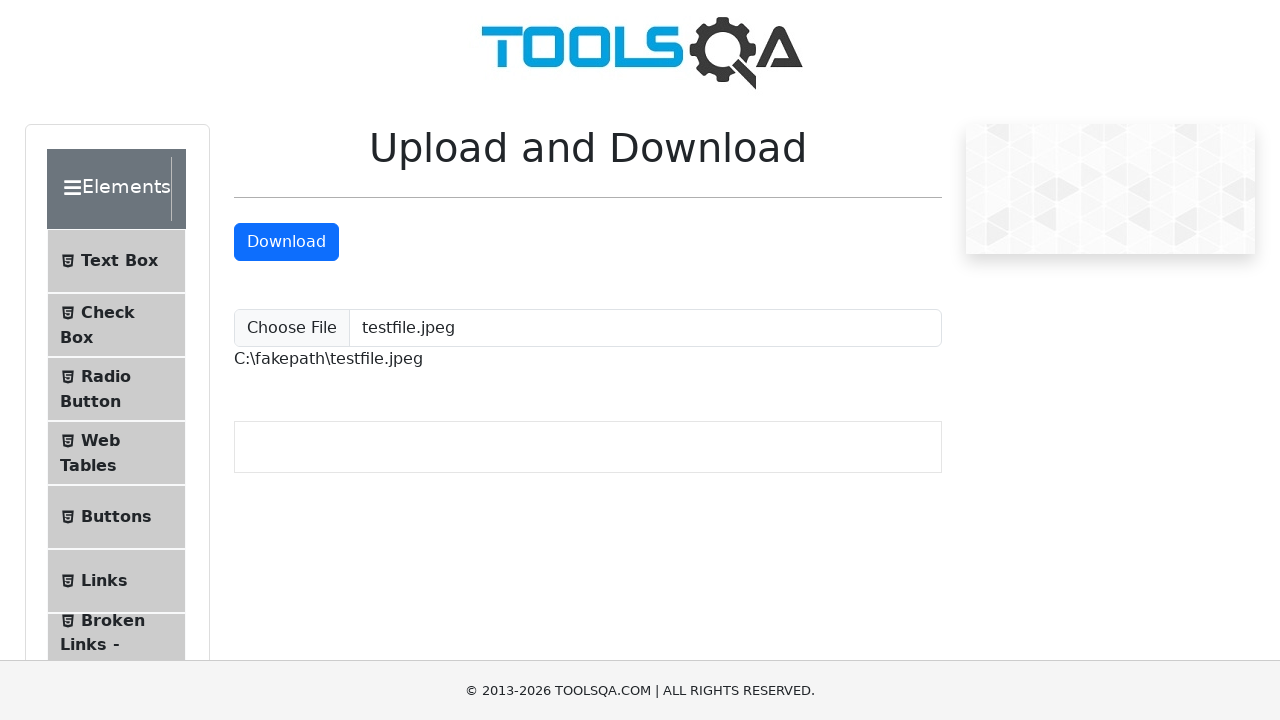

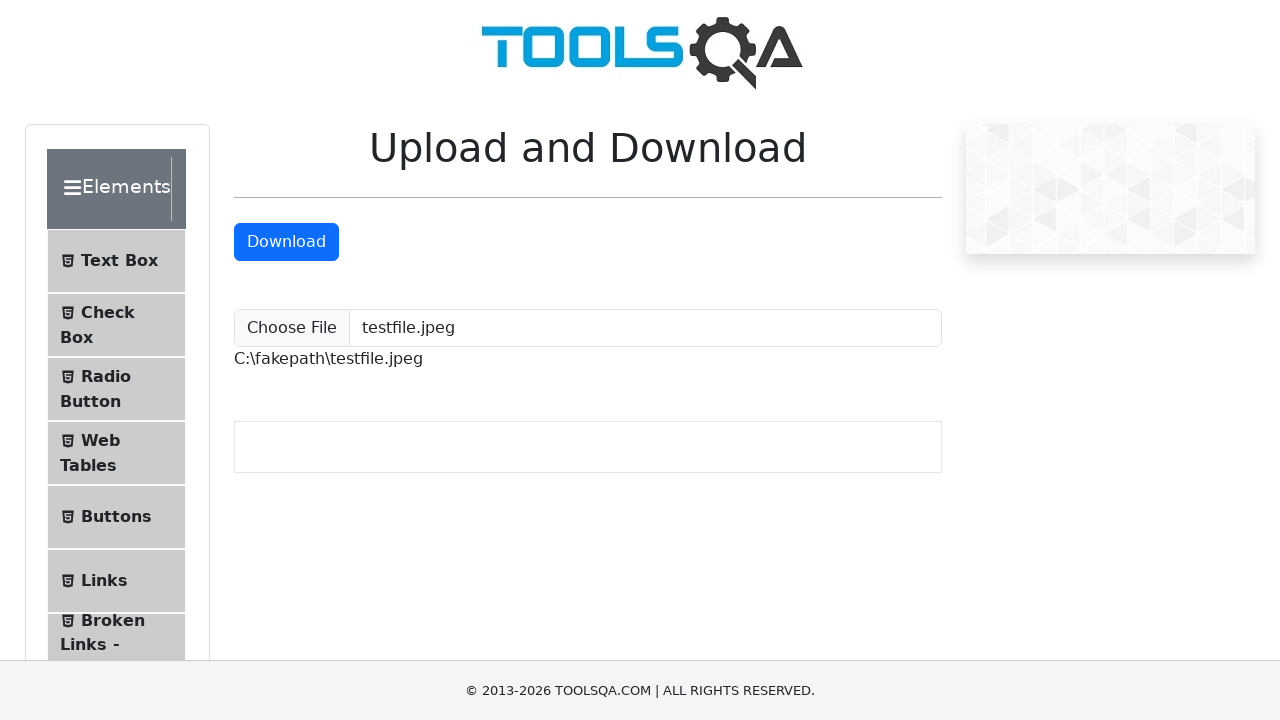